Tests opening a new tab popup and verifying the content in the child window

Starting URL: https://demoqa.com/browser-windows

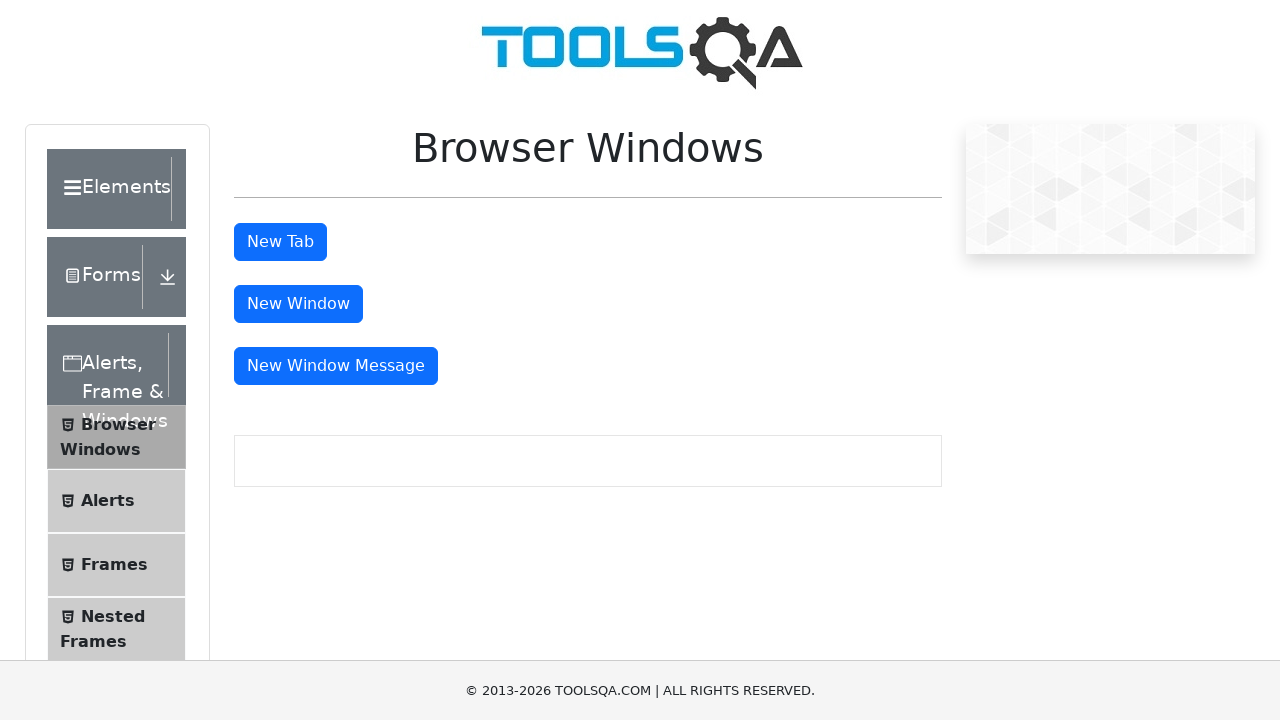

Clicked 'New Tab' button and waited for popup to open at (280, 242) on internal:role=button[name="New Tab"i]
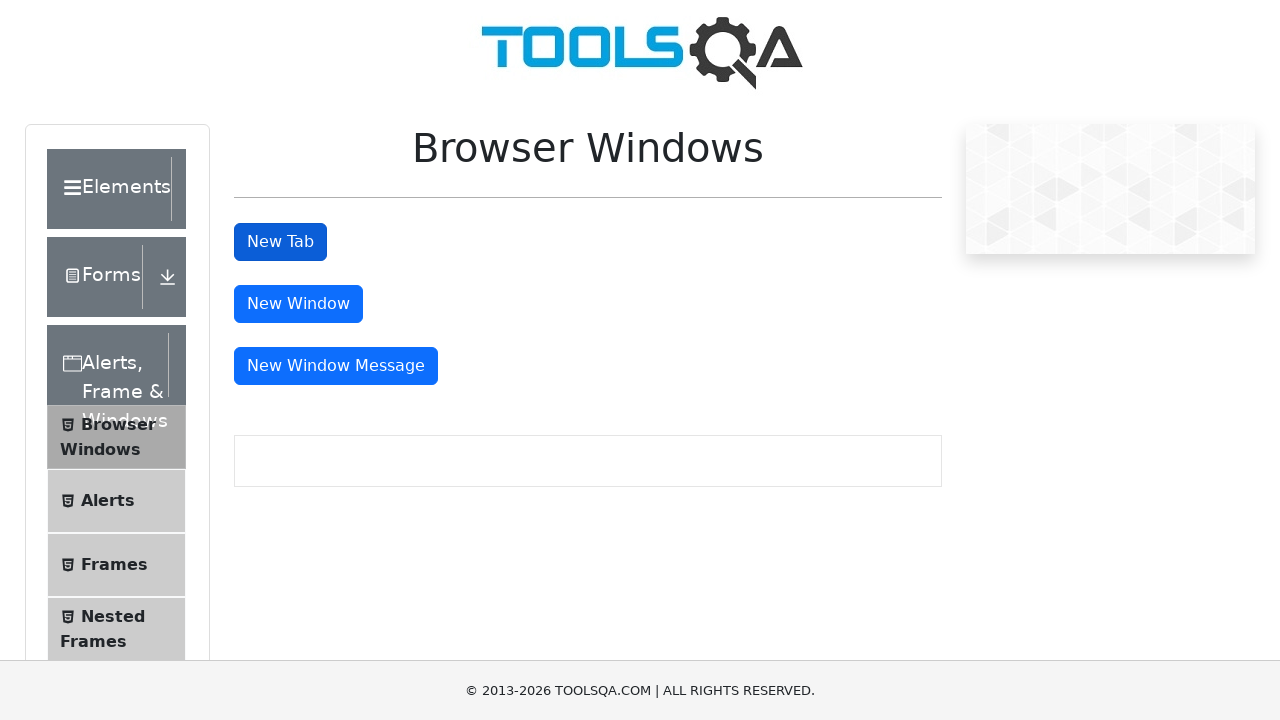

Child window popup obtained
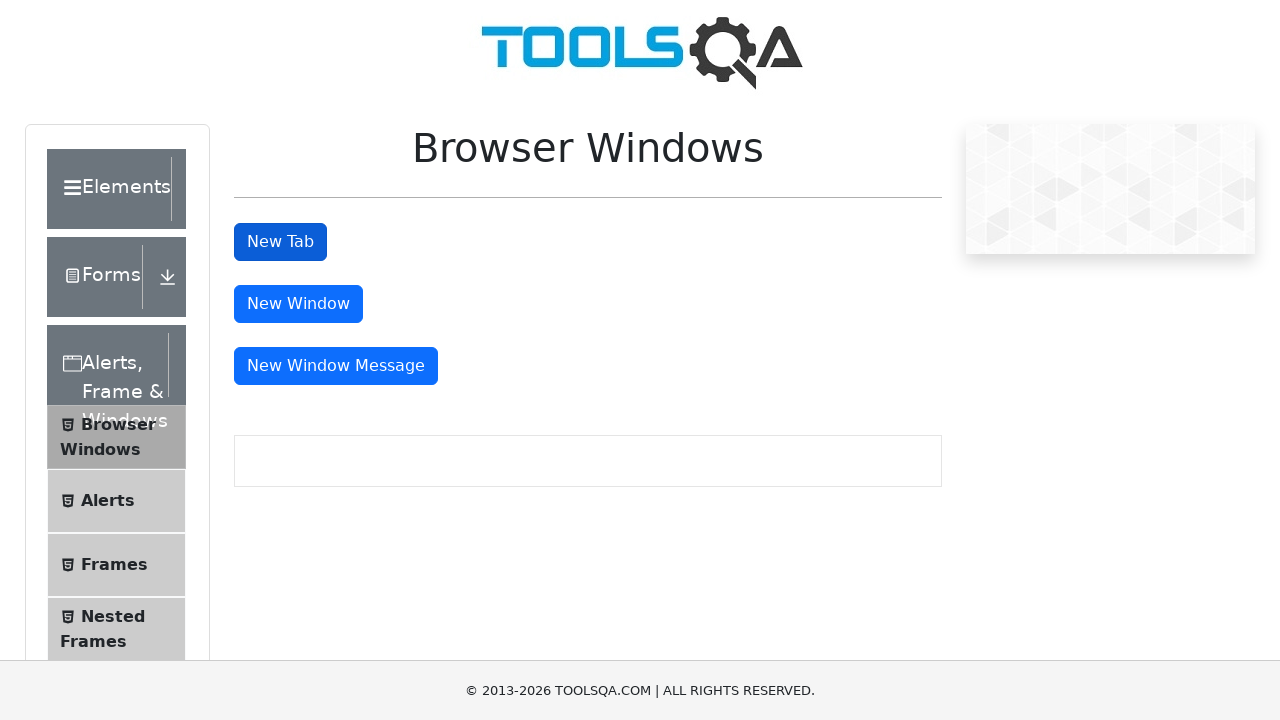

Retrieved text from sample heading in child window
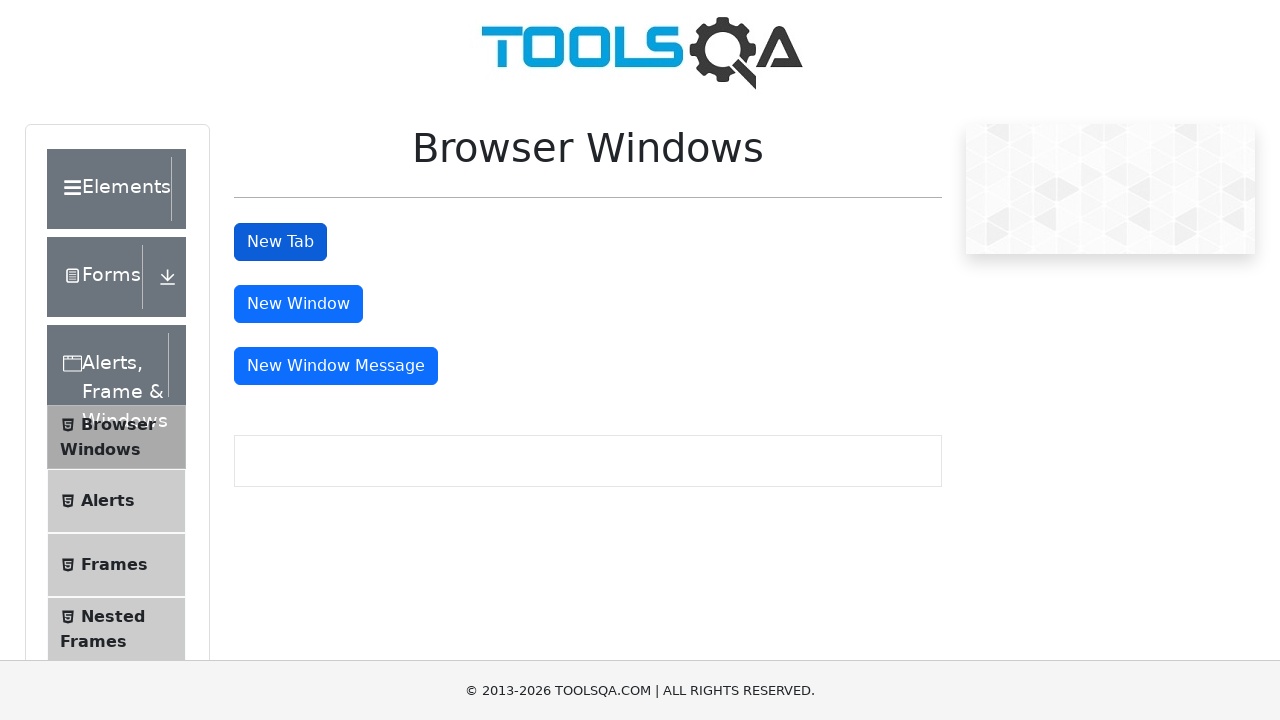

Verified that heading text equals 'This is a sample page'
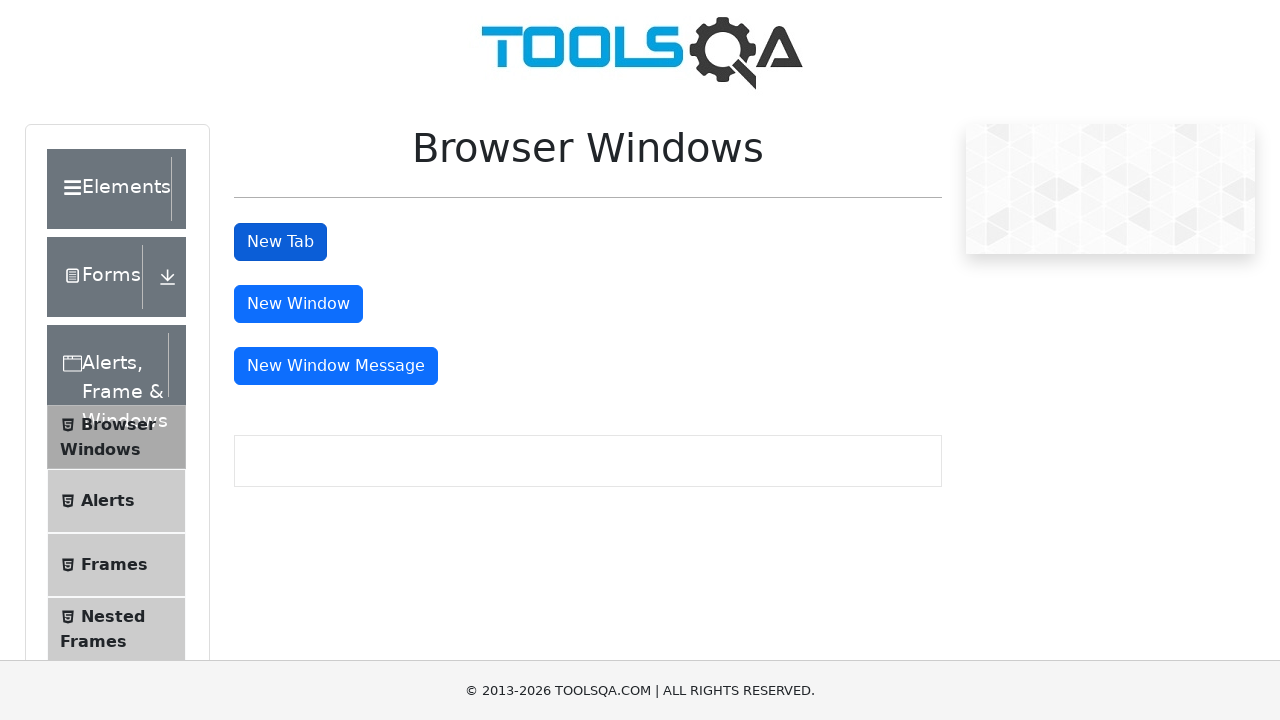

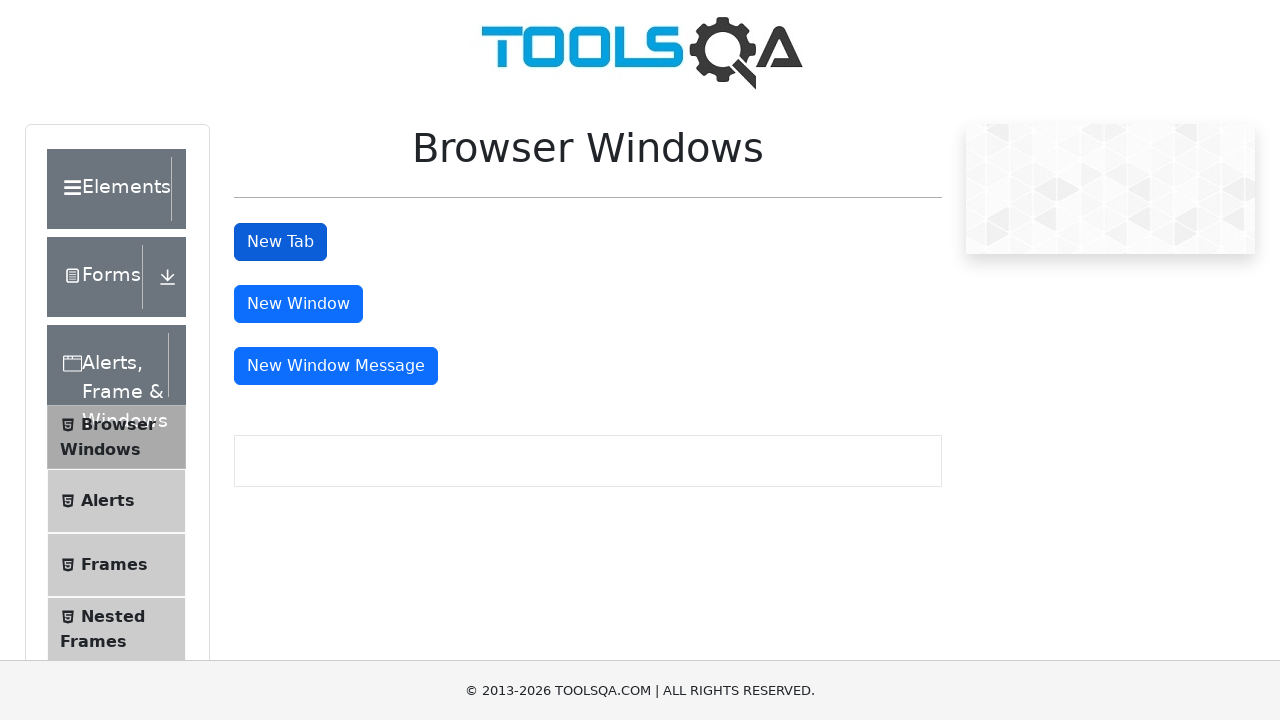